Clicks on Blog link in the header

Starting URL: https://bearstore-testsite.smartbear.com/

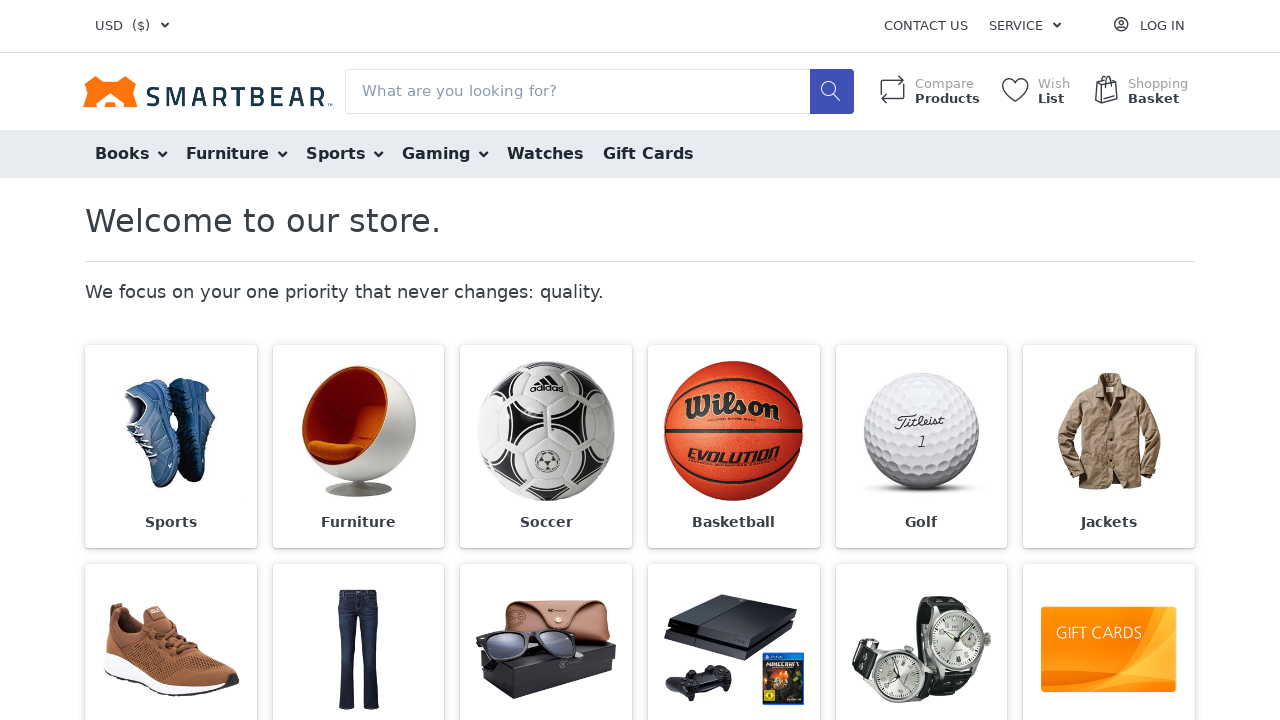

Clicked Blog link in the header at (499, 563) on a[href='/blog']
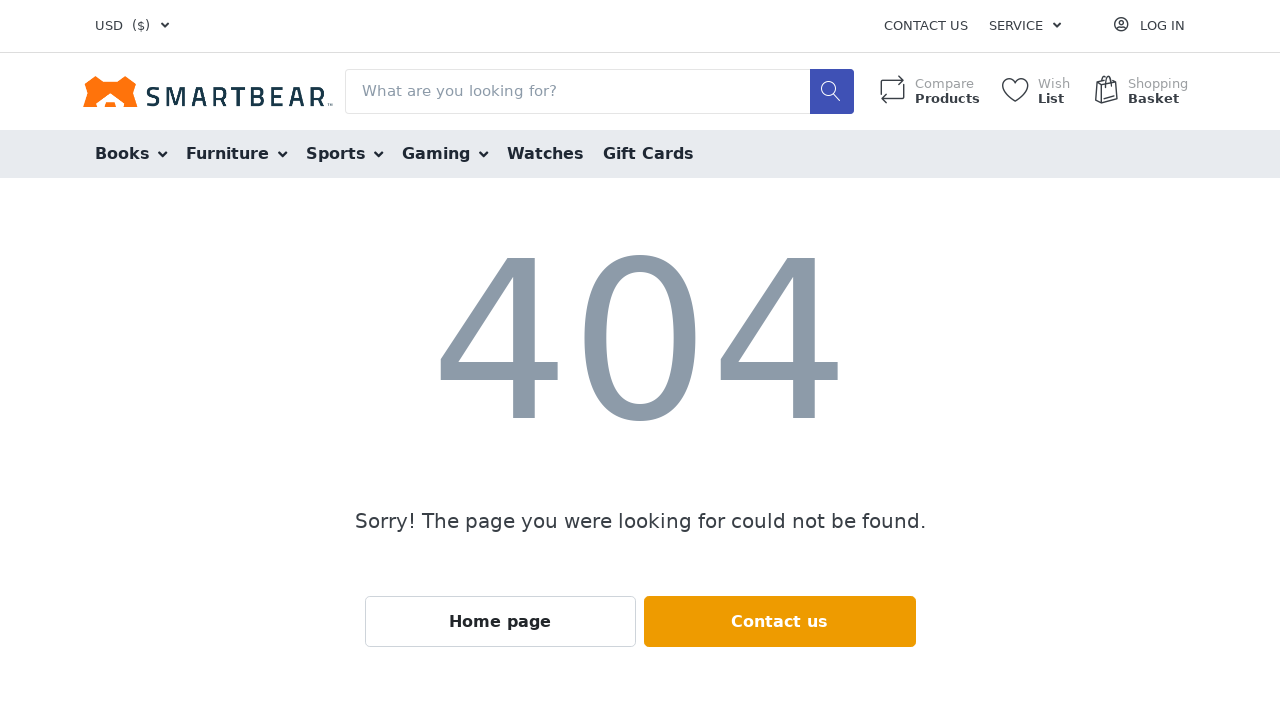

Blog page loaded successfully
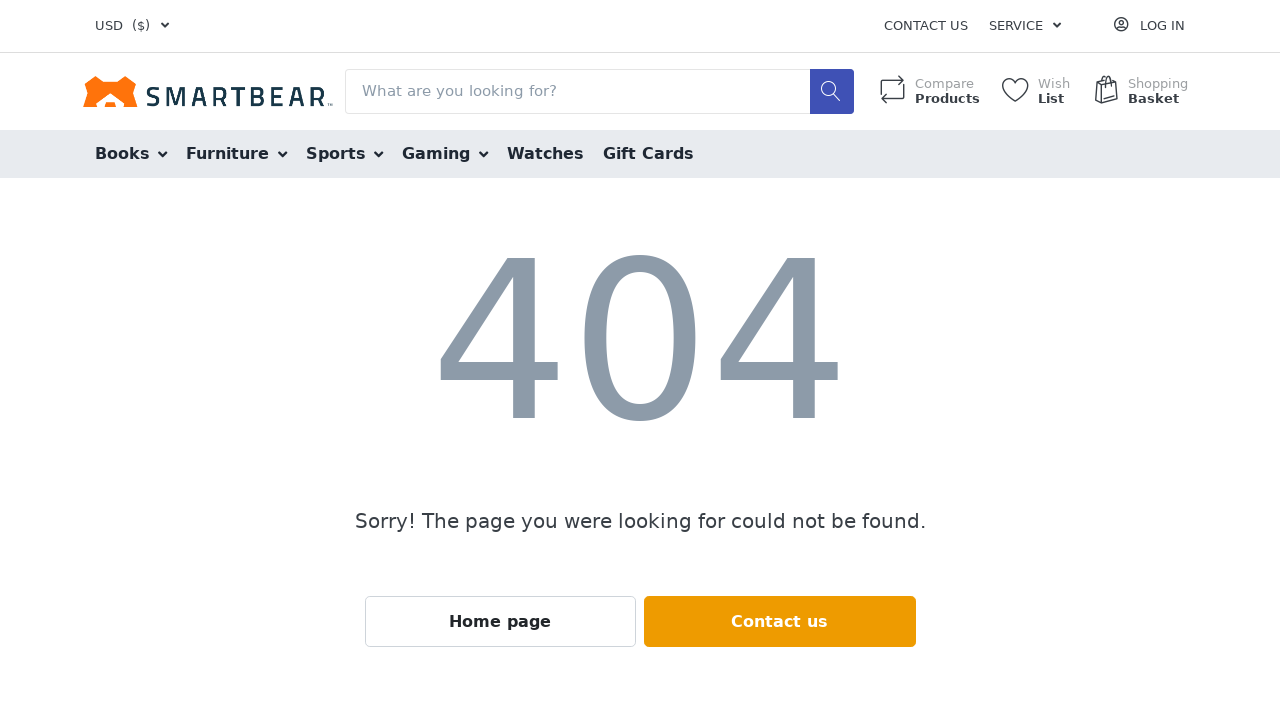

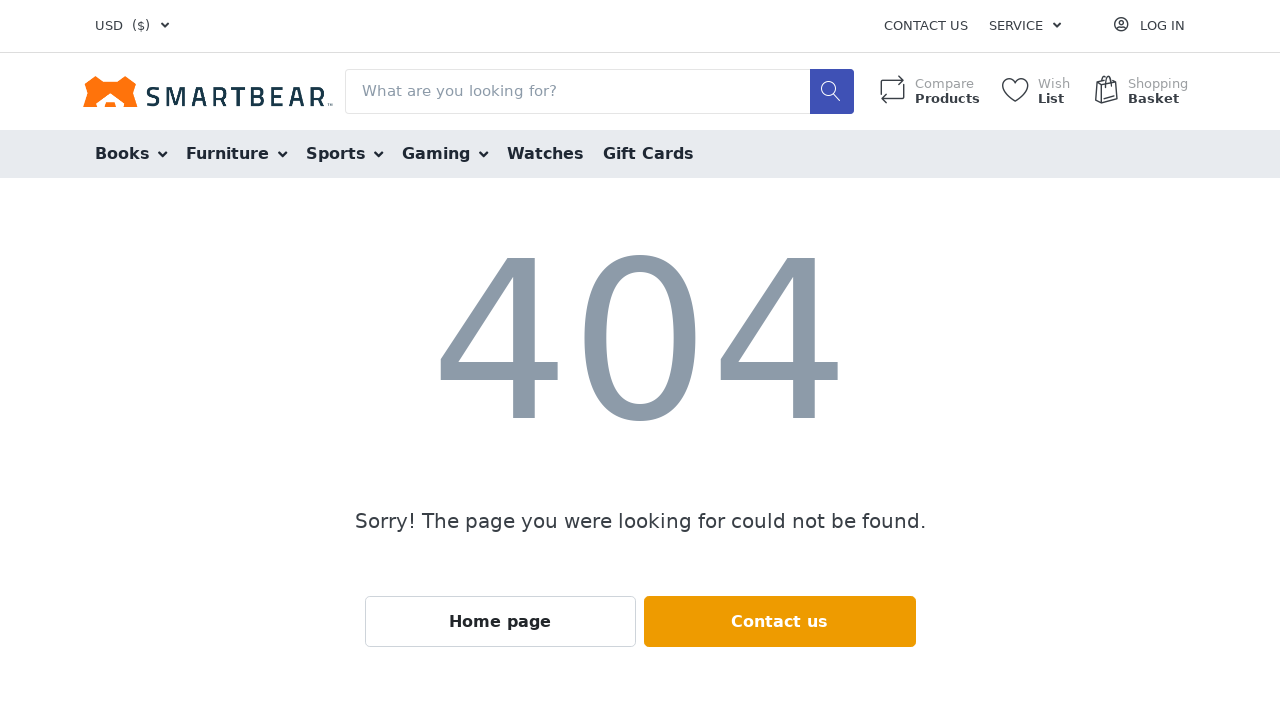